Tests a signup form by filling in name, email, and password fields, then locates interest checkboxes on the page

Starting URL: https://freelance-learn-automation.vercel.app/signup

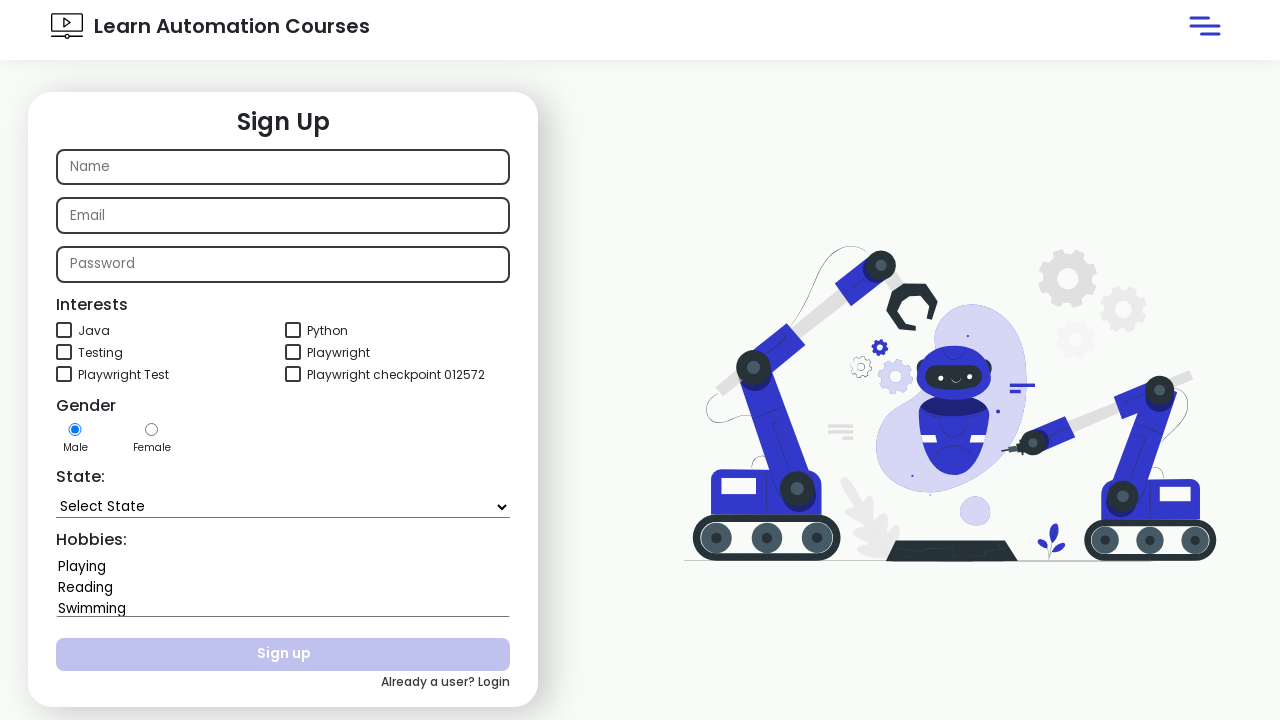

Filled name field with 'armando' on internal:role=textbox[name="Name"i]
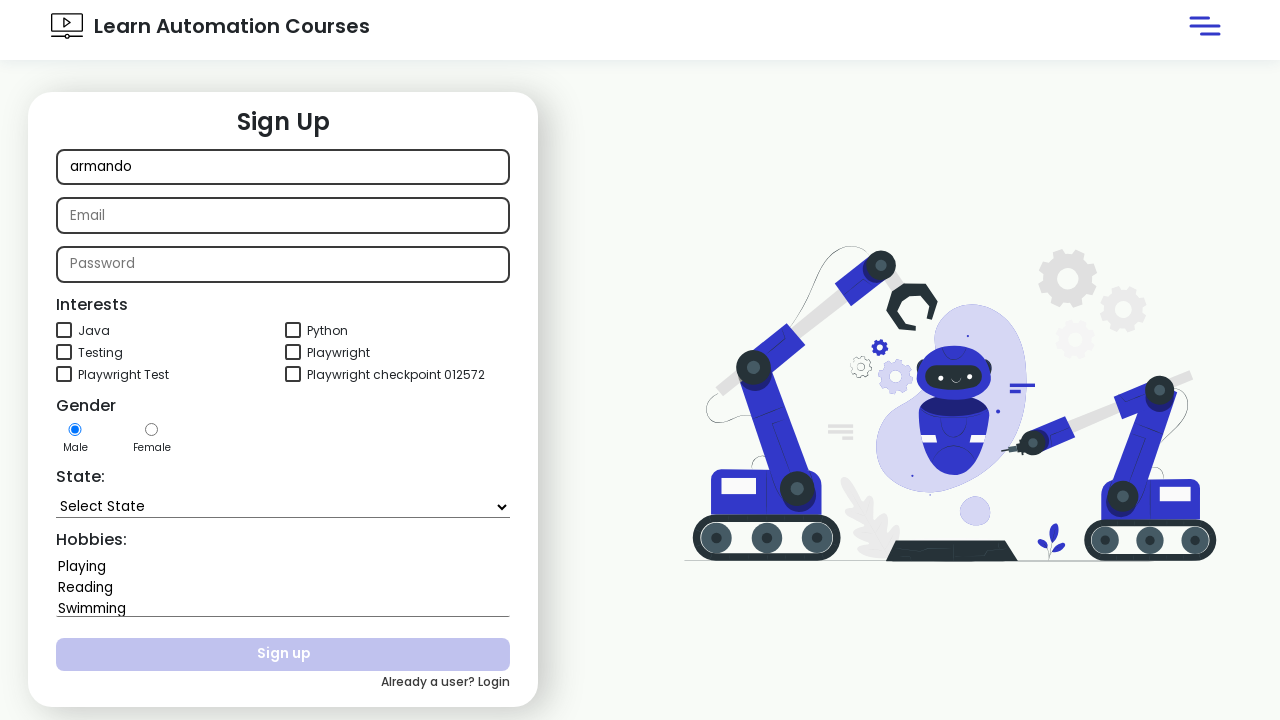

Filled email field with 'armando@gmail.com' on internal:role=textbox[name="Email"i]
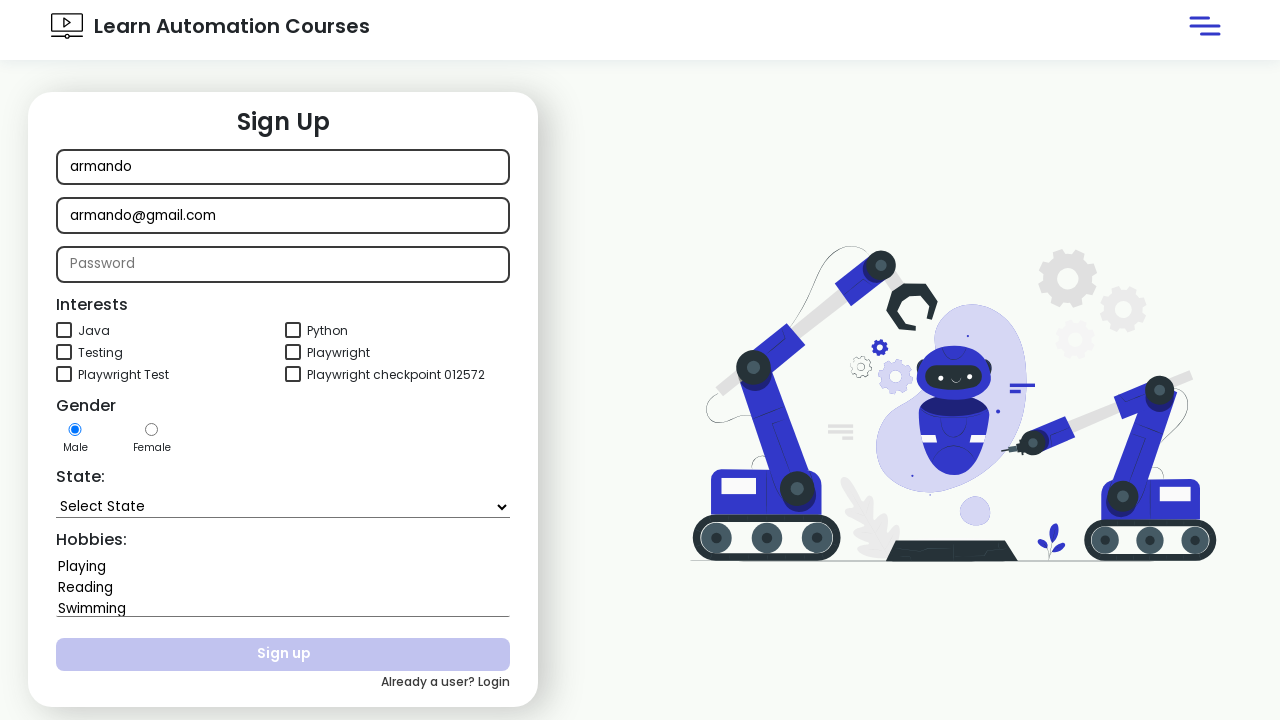

Filled password field with '12345.Armando' on xpath=//input[@name="password"]
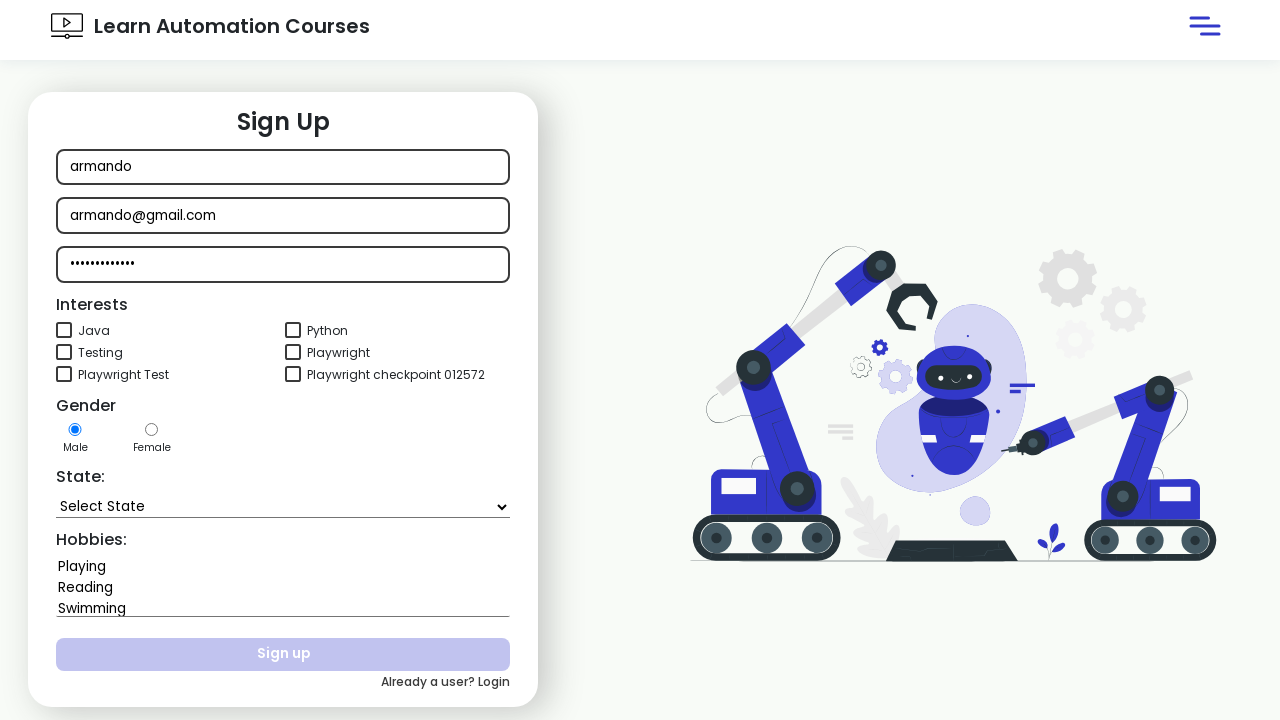

Interest checkboxes became visible
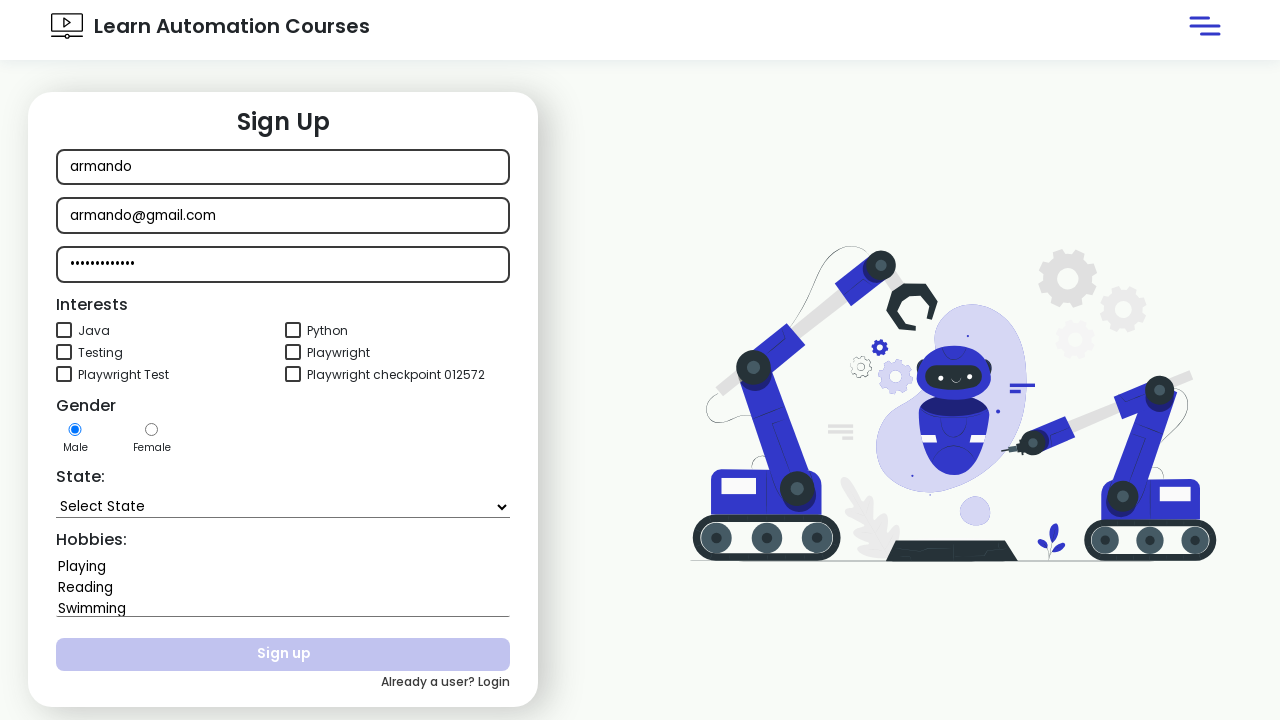

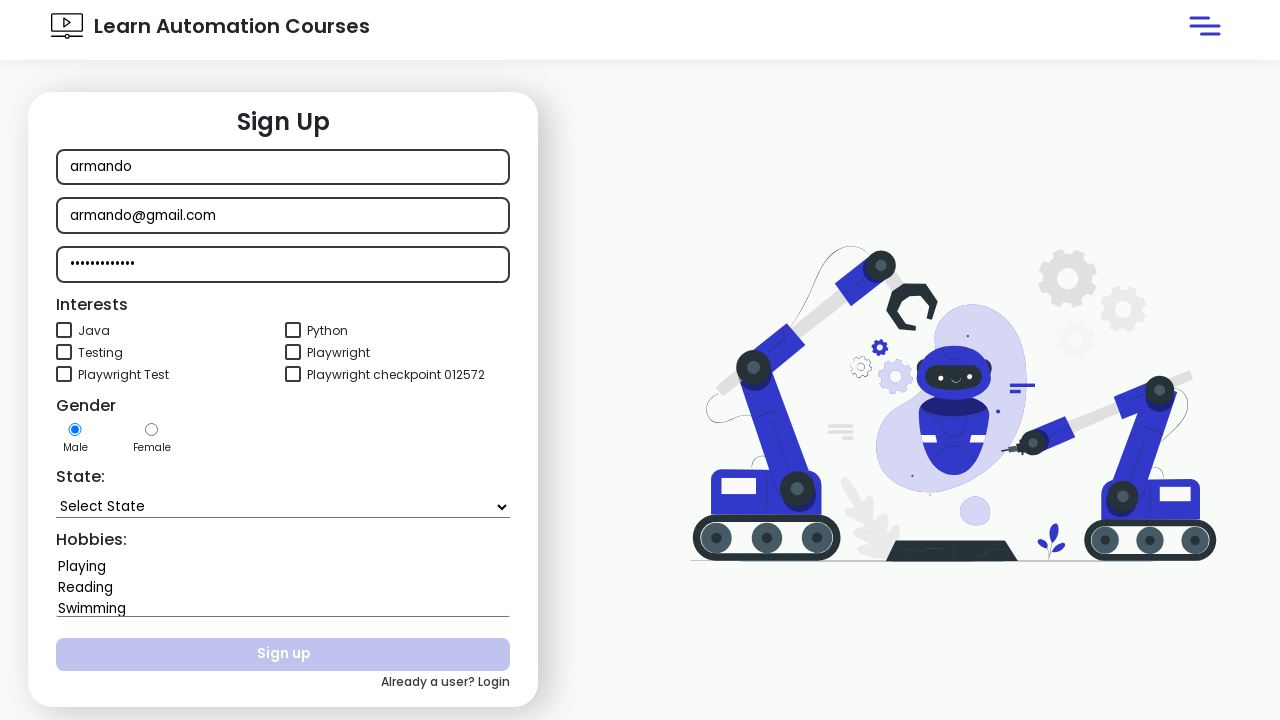